Tests waiting for a button to become clickable before clicking it and verifying a success message appears

Starting URL: http://suninjuly.github.io/wait2.html

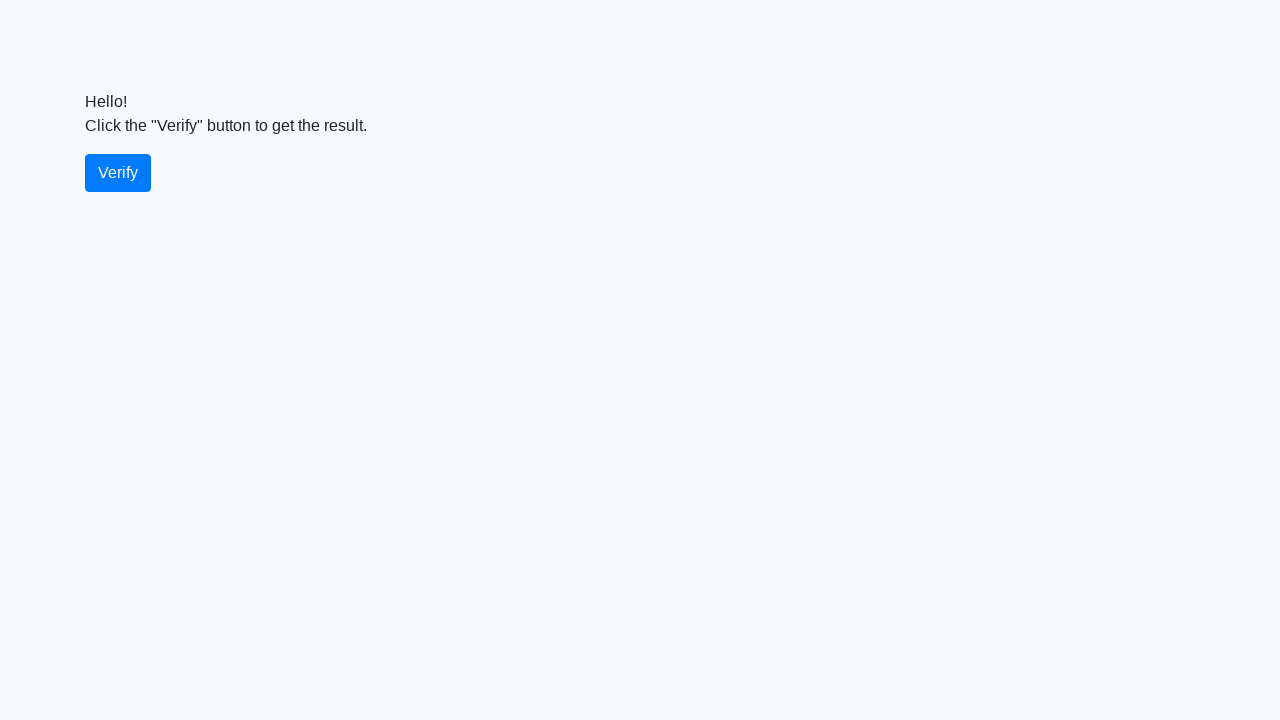

Waited for verify button to become visible
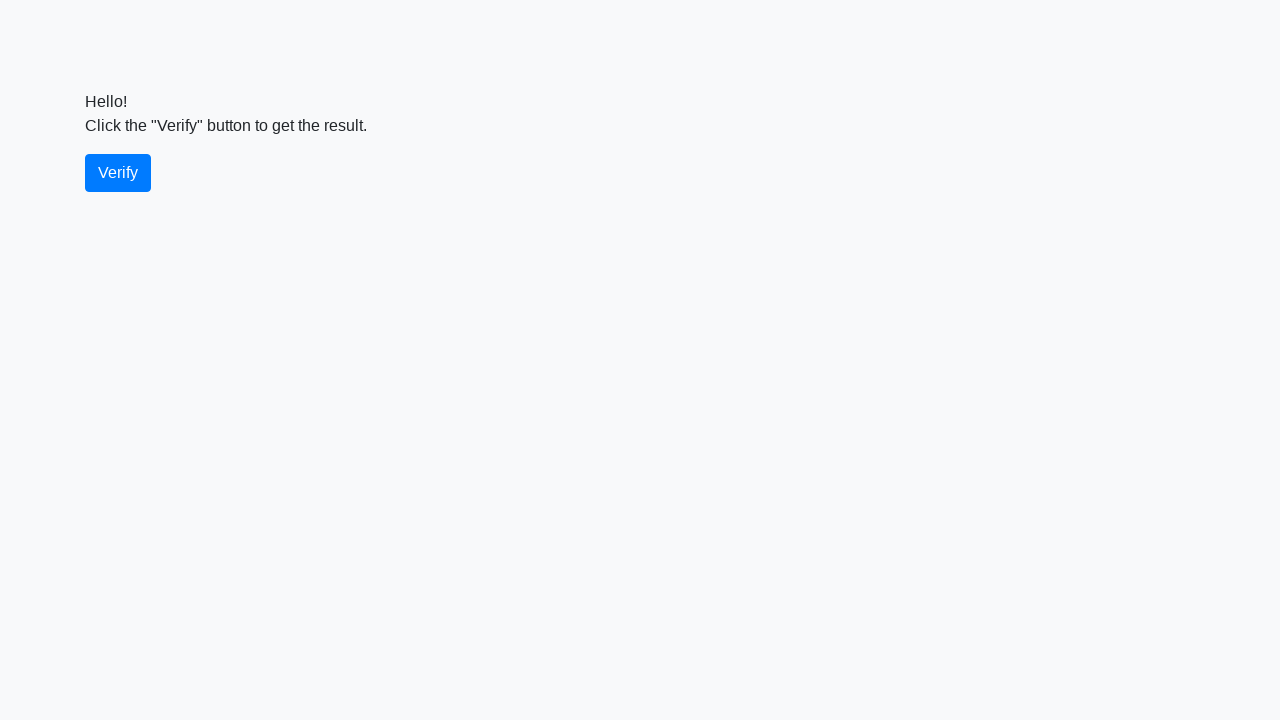

Clicked the verify button at (118, 173) on #verify
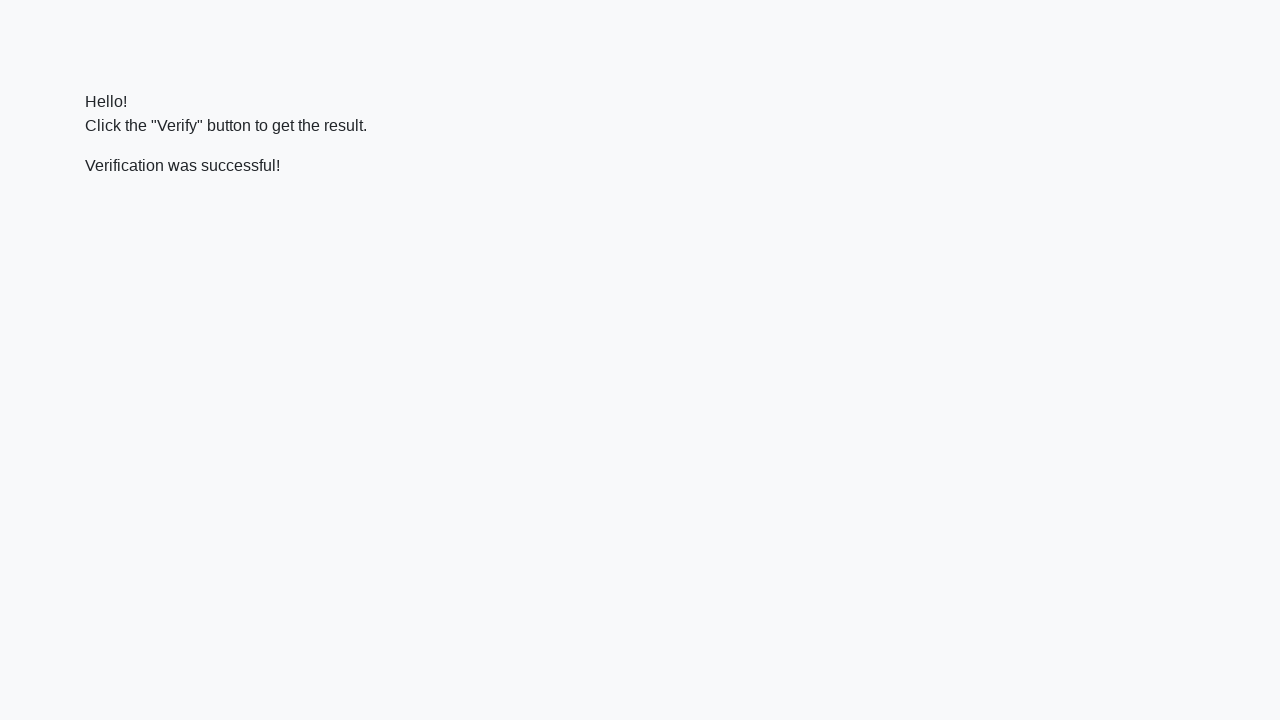

Waited for success message to appear
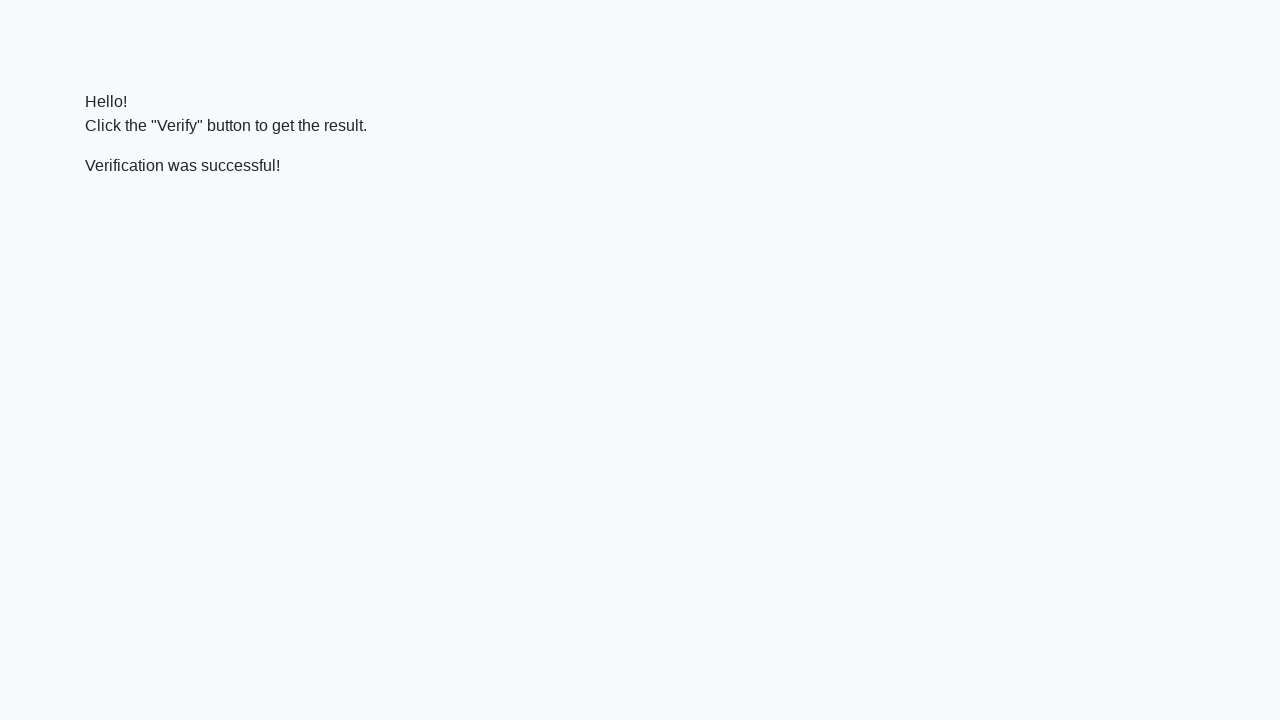

Retrieved success message text
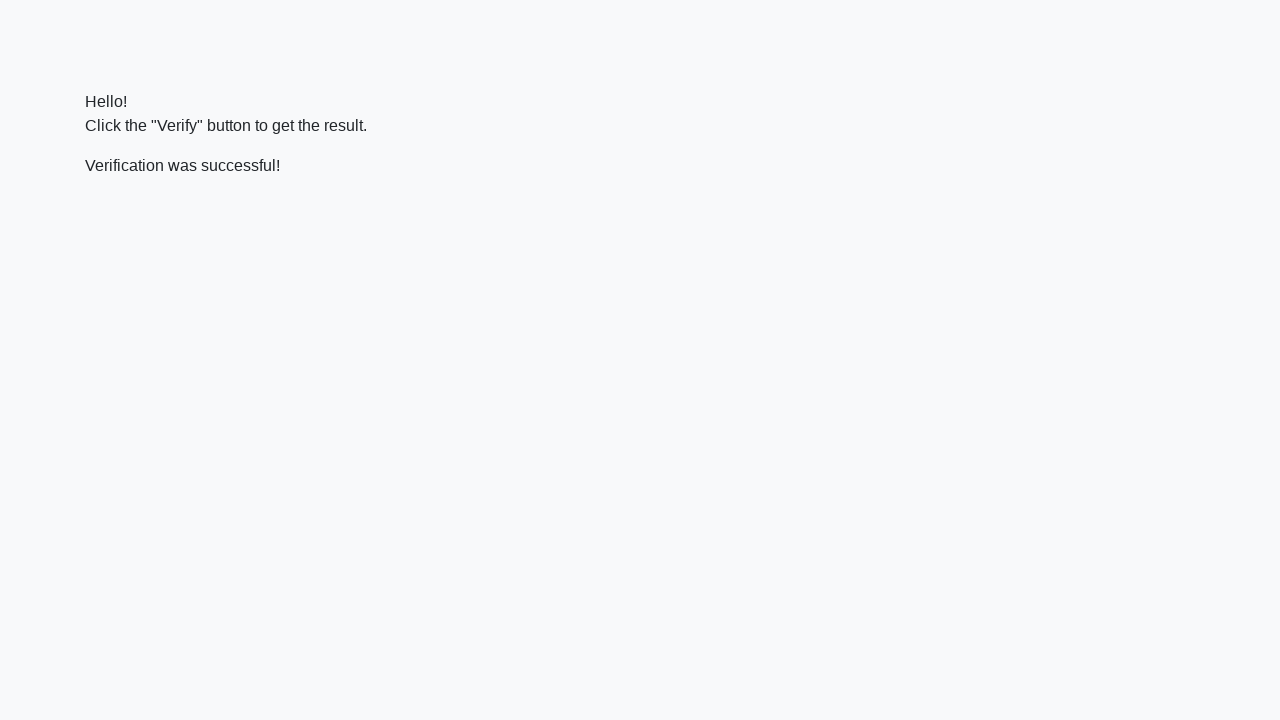

Verified success message contains 'successful'
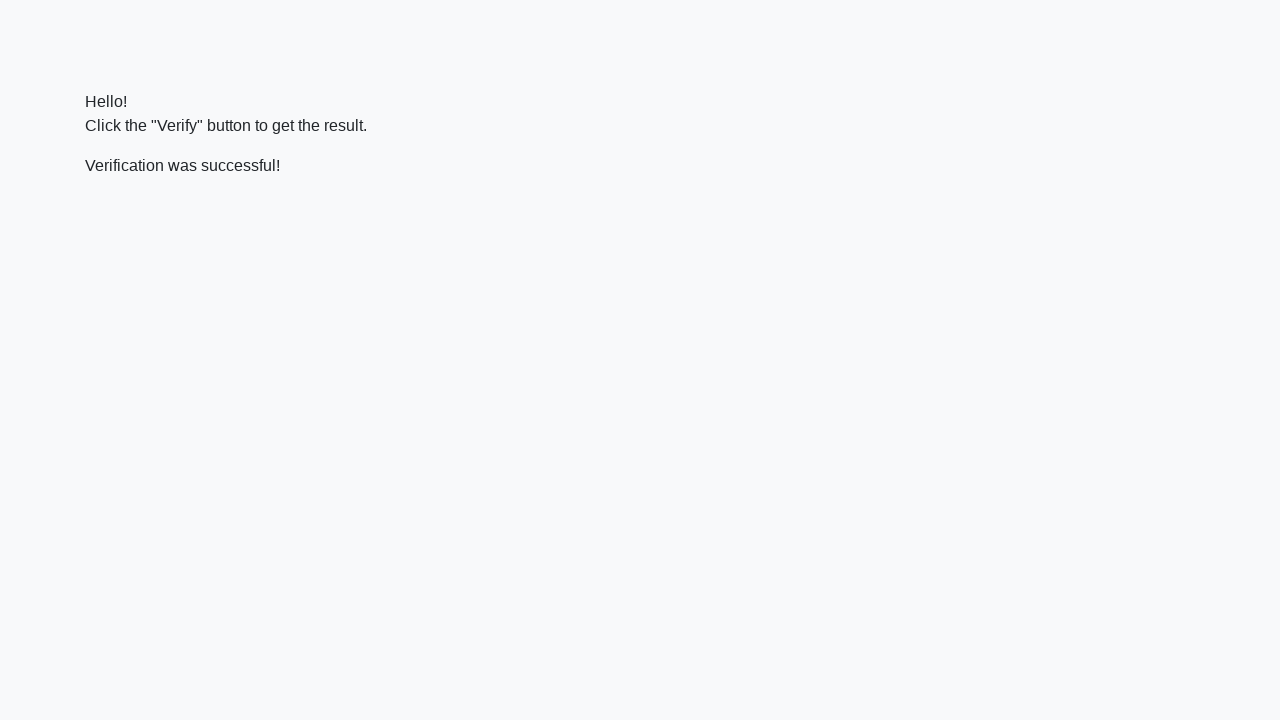

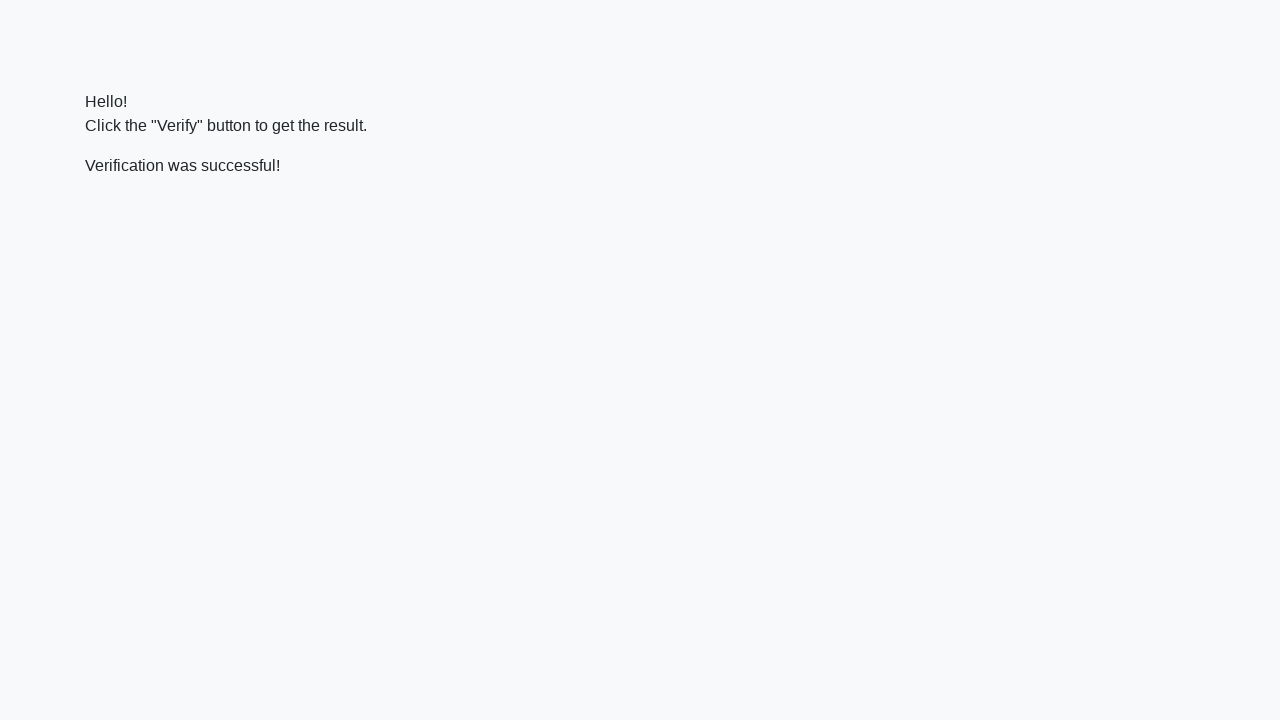